Tests keyboard actions by filling a username field, then using keyboard shortcuts to select all text (Ctrl+A) and attempting Ctrl+Alt+Delete key combination

Starting URL: http://www.thetestingworld.com/testings/

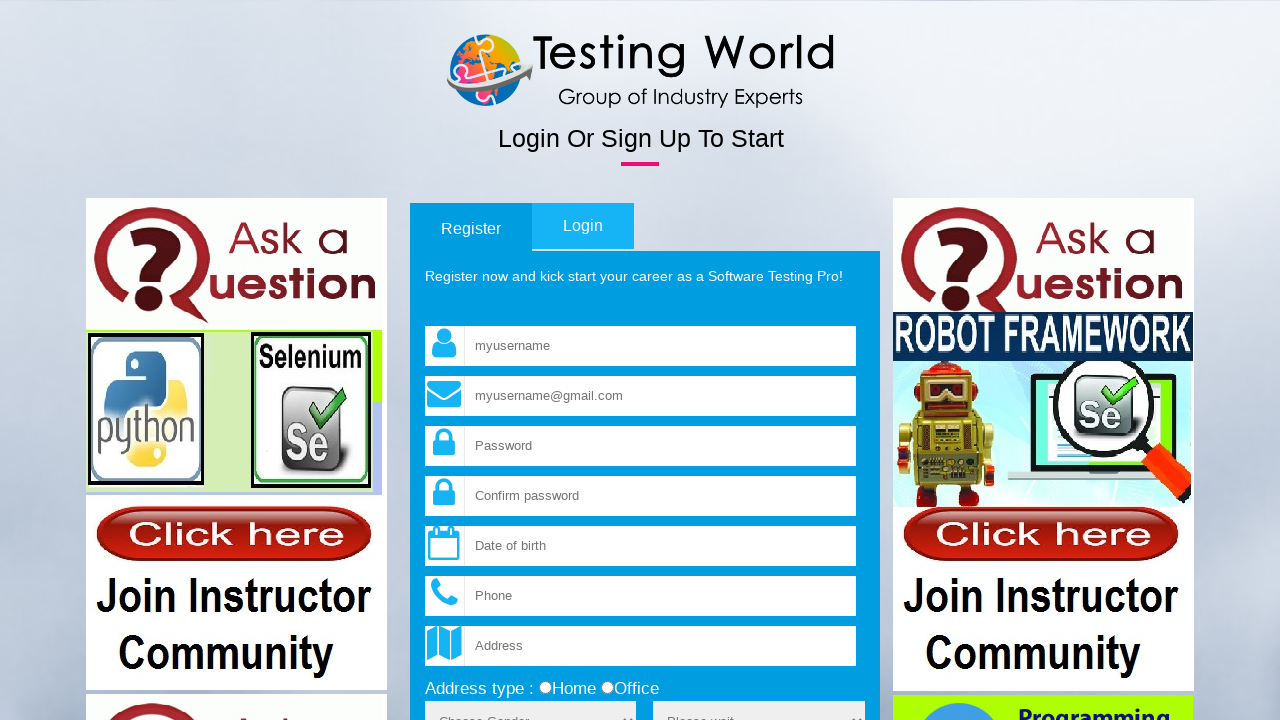

Filled username field with 'Hello' on input[name='fld_username']
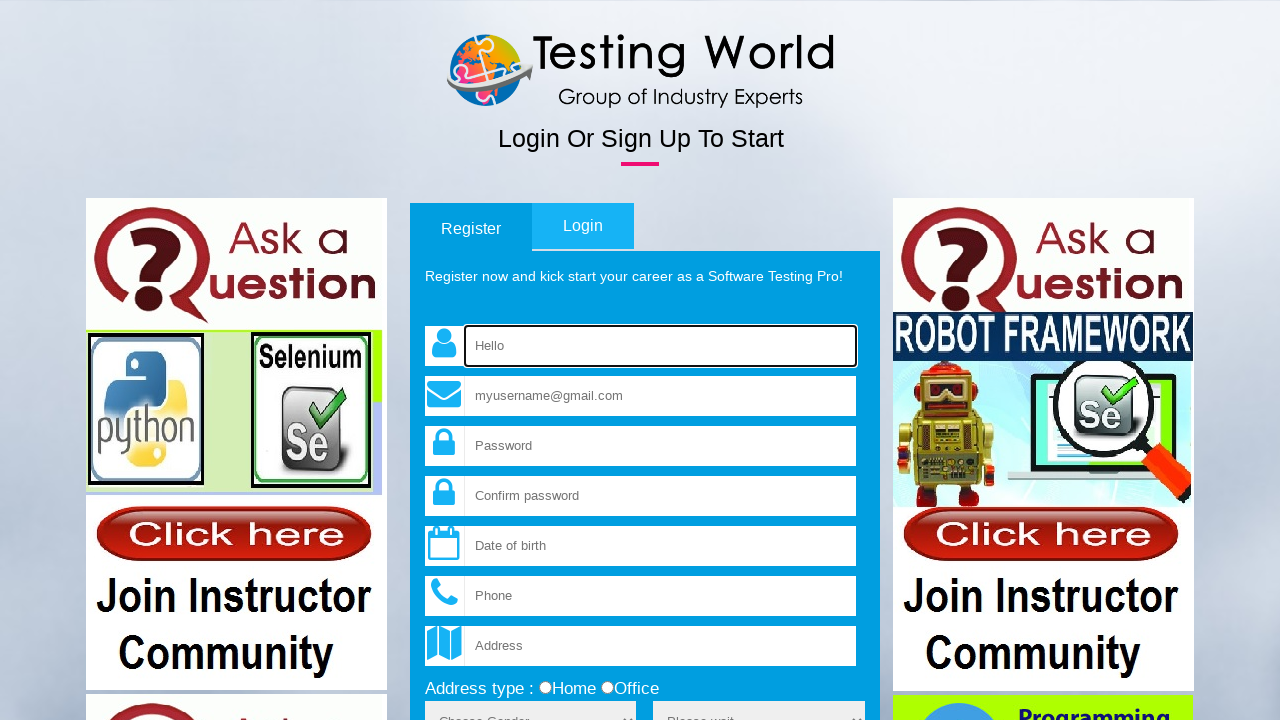

Pressed Ctrl+A to select all text in username field
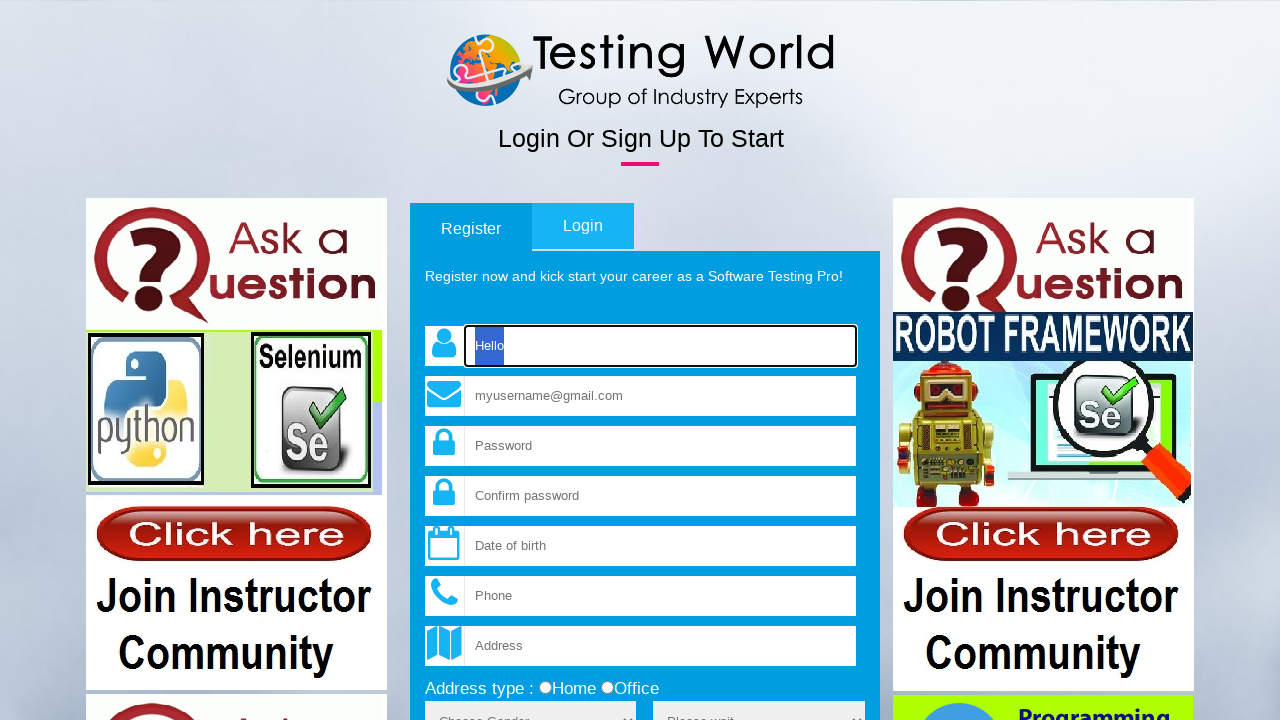

Pressed down Control key
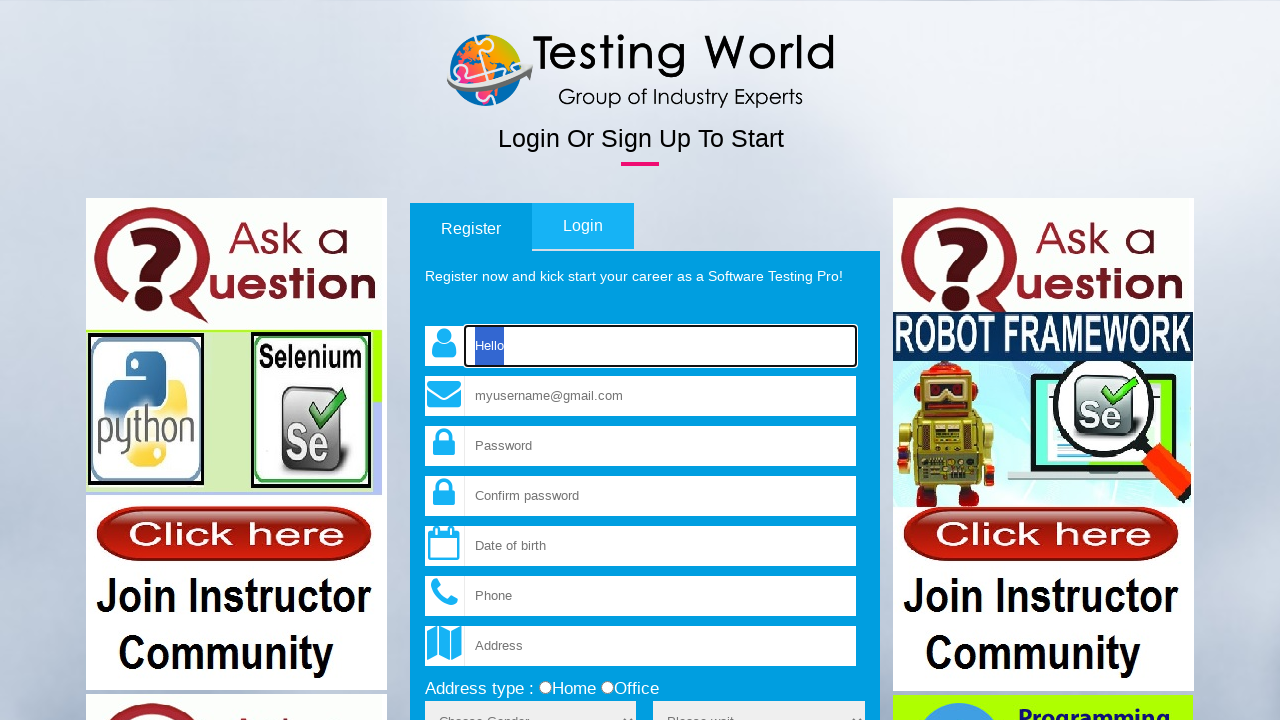

Pressed down Alt key
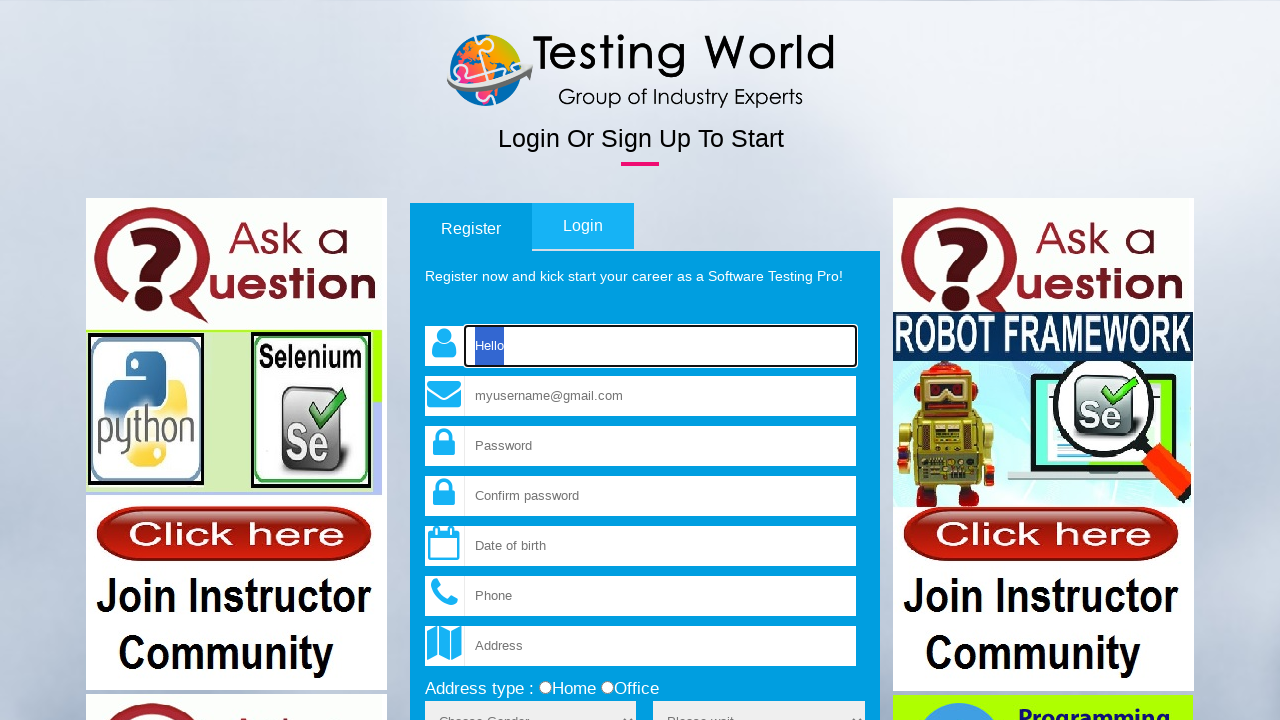

Pressed Delete key in Ctrl+Alt+Delete combination
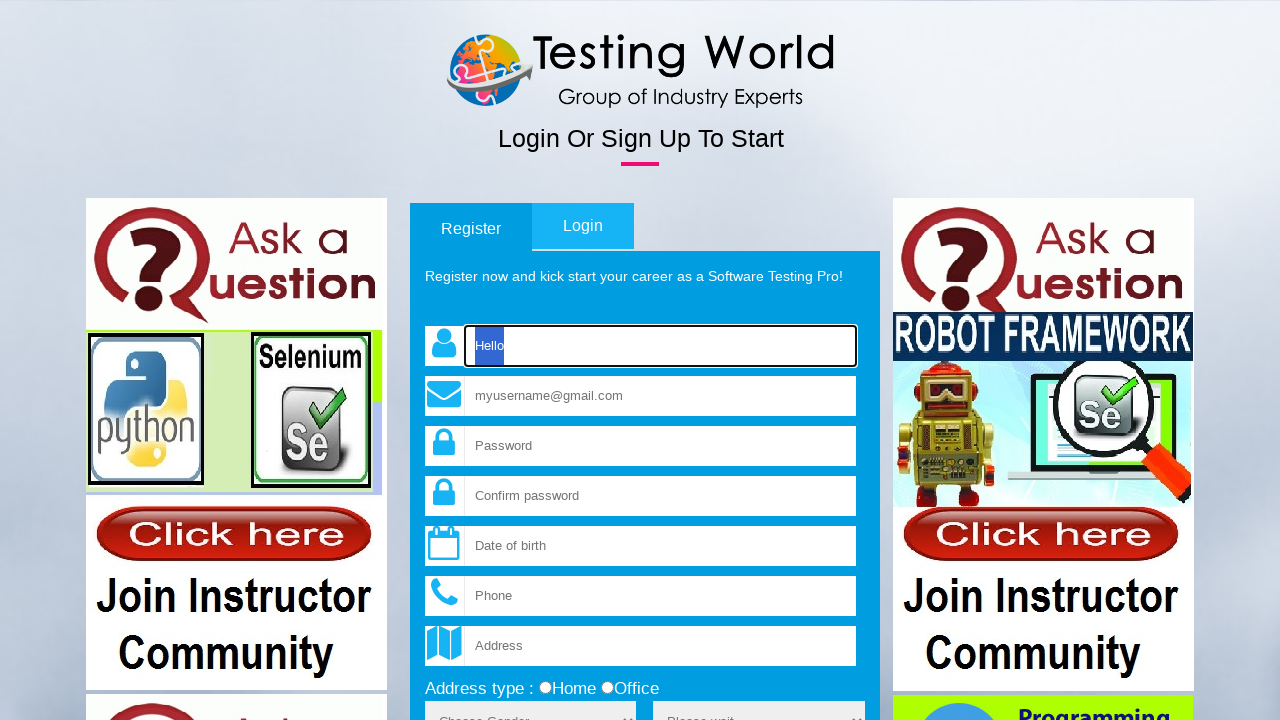

Released Alt key
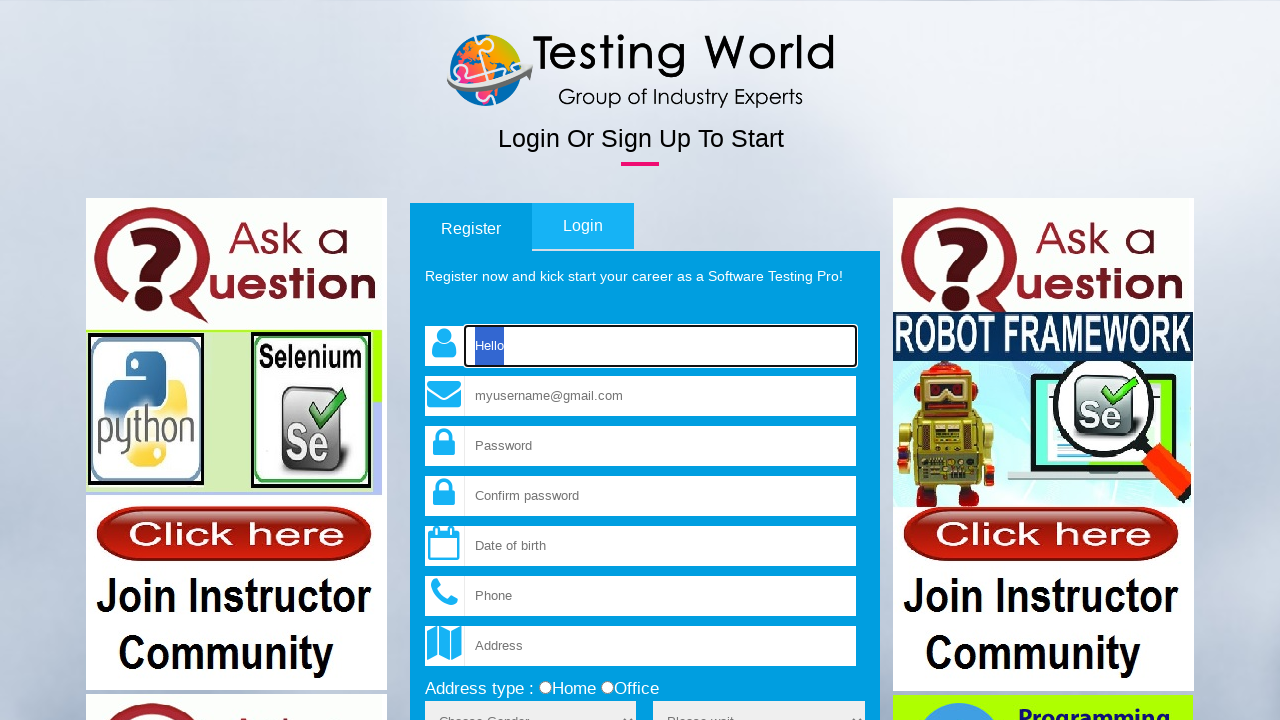

Released Control key
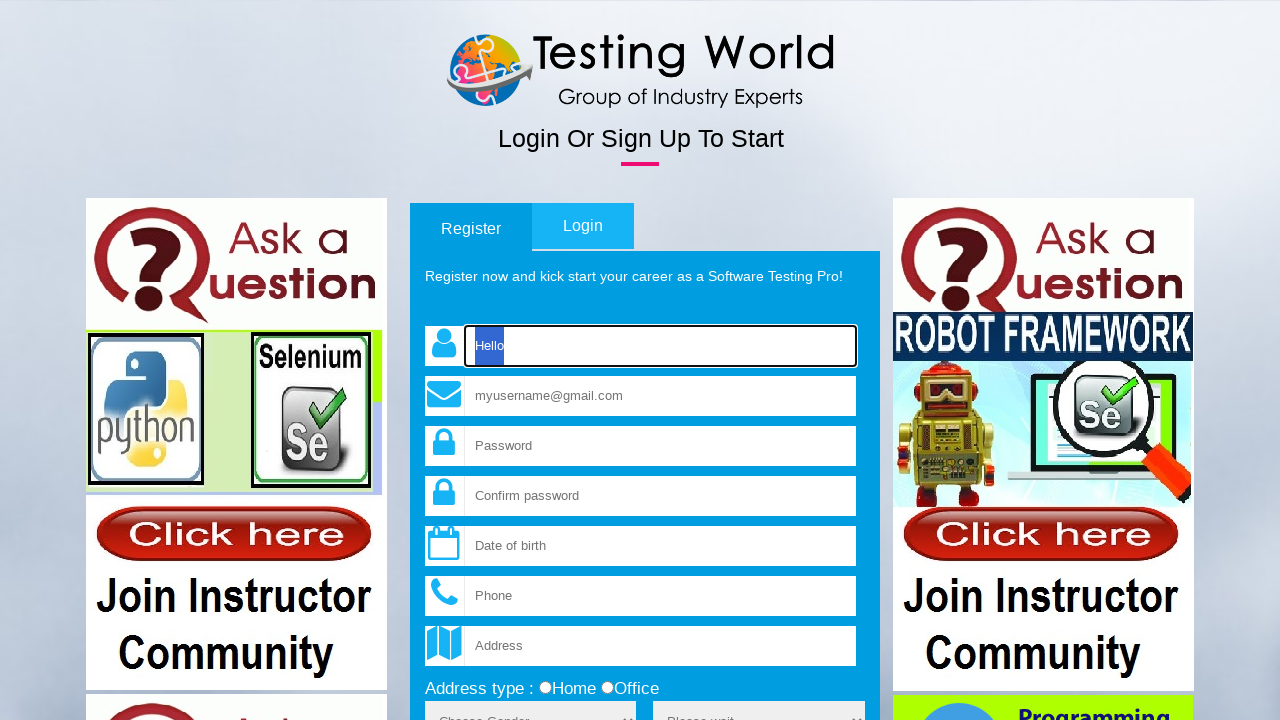

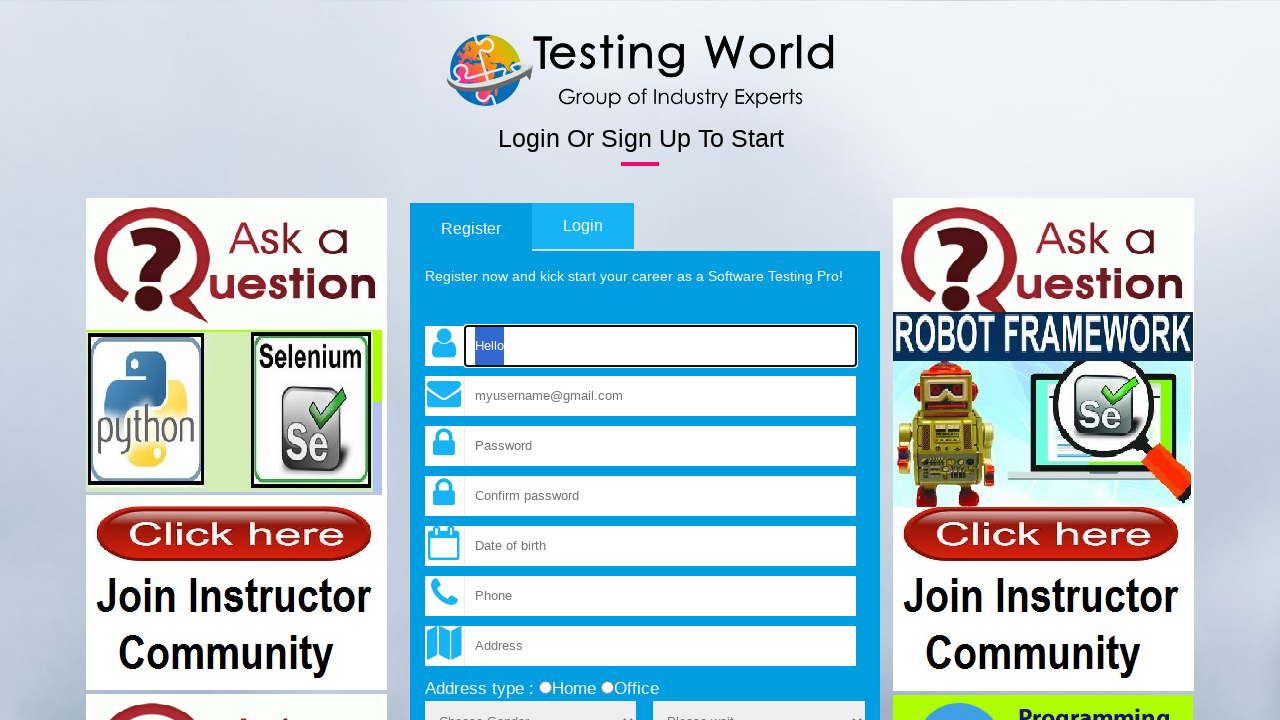